Tests mouse hover functionality by hovering over figure images and verifying hidden elements become visible

Starting URL: https://the-internet.herokuapp.com/hovers

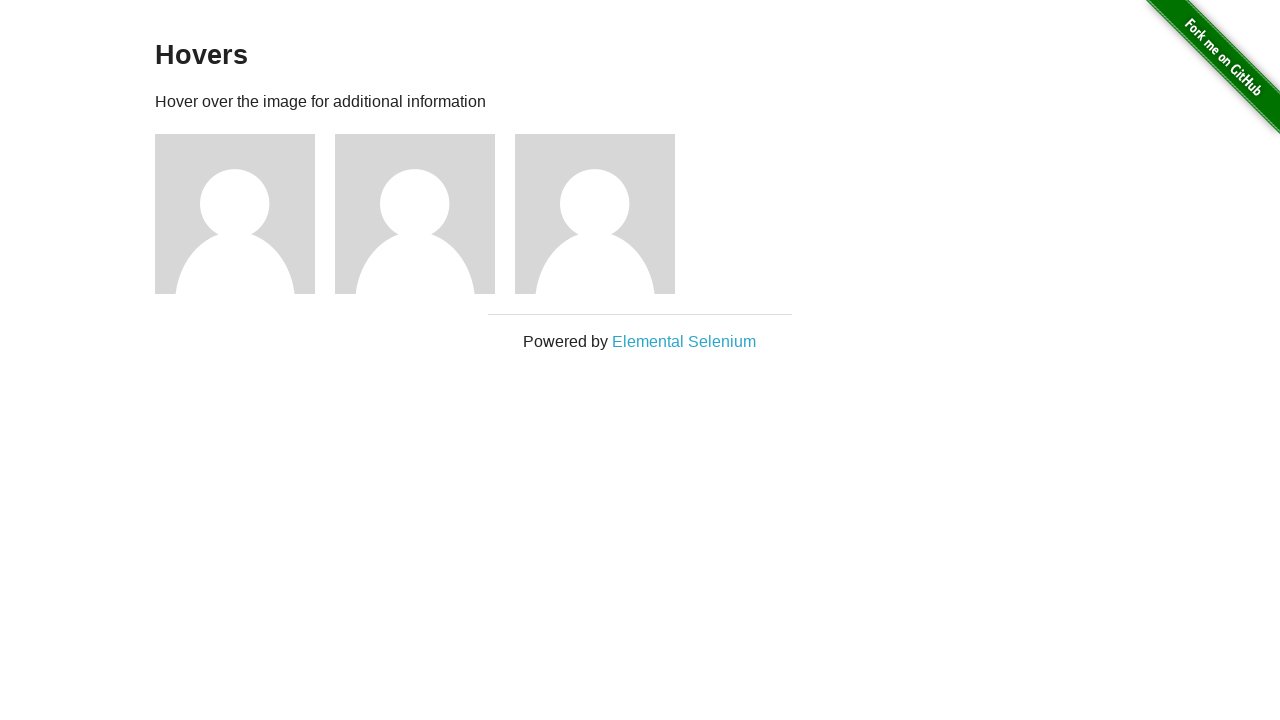

Located all figure elements on the hovers page
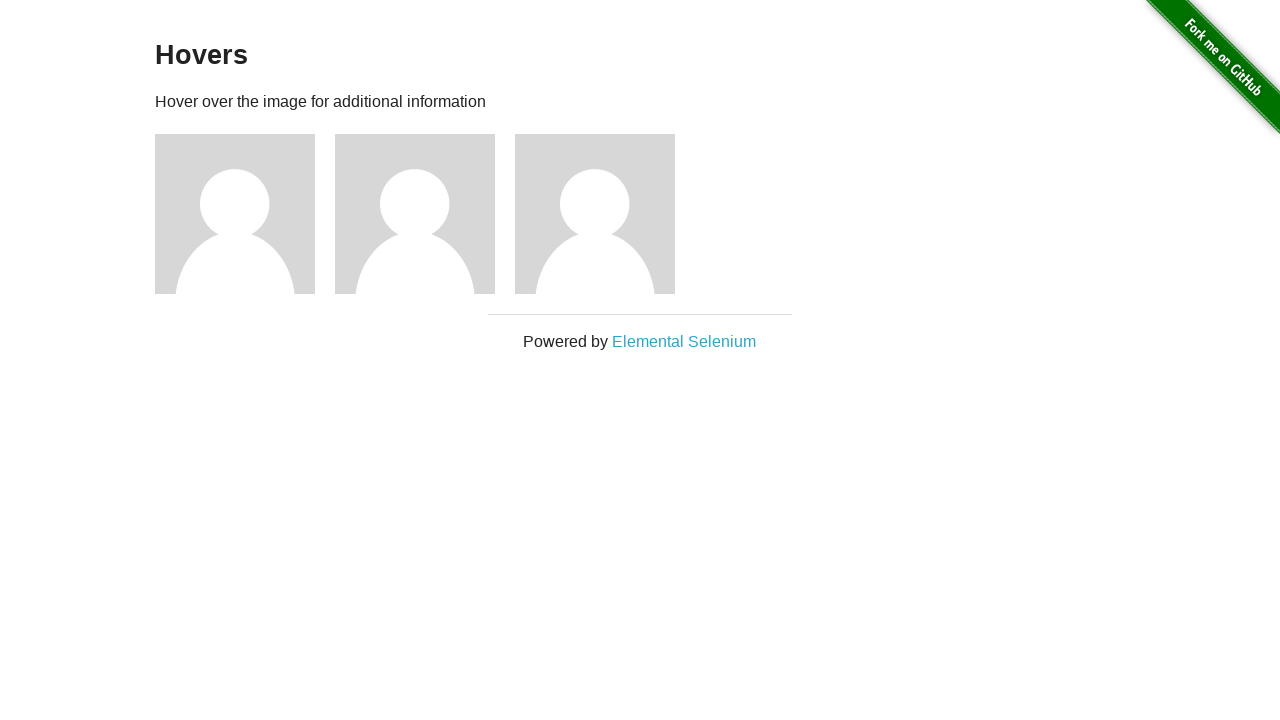

Located image, username, and profile link elements within a figure
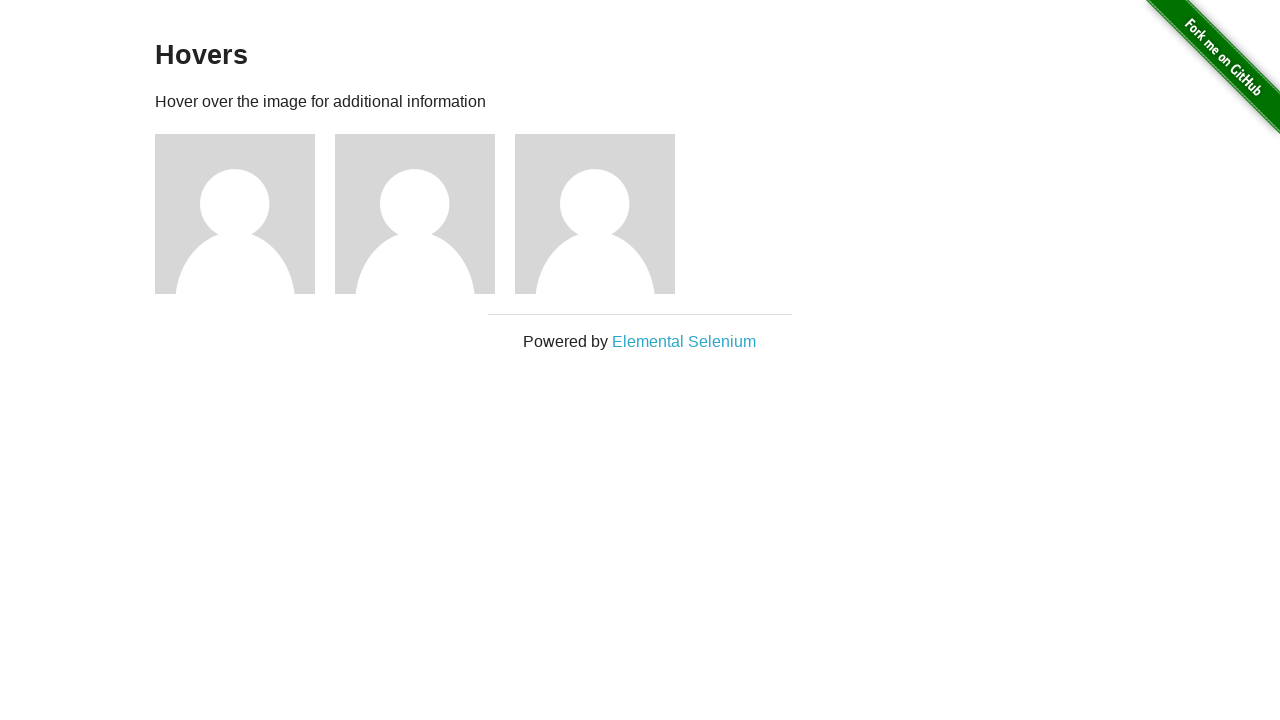

Checked initial visibility: username visible=False, profile link visible=False
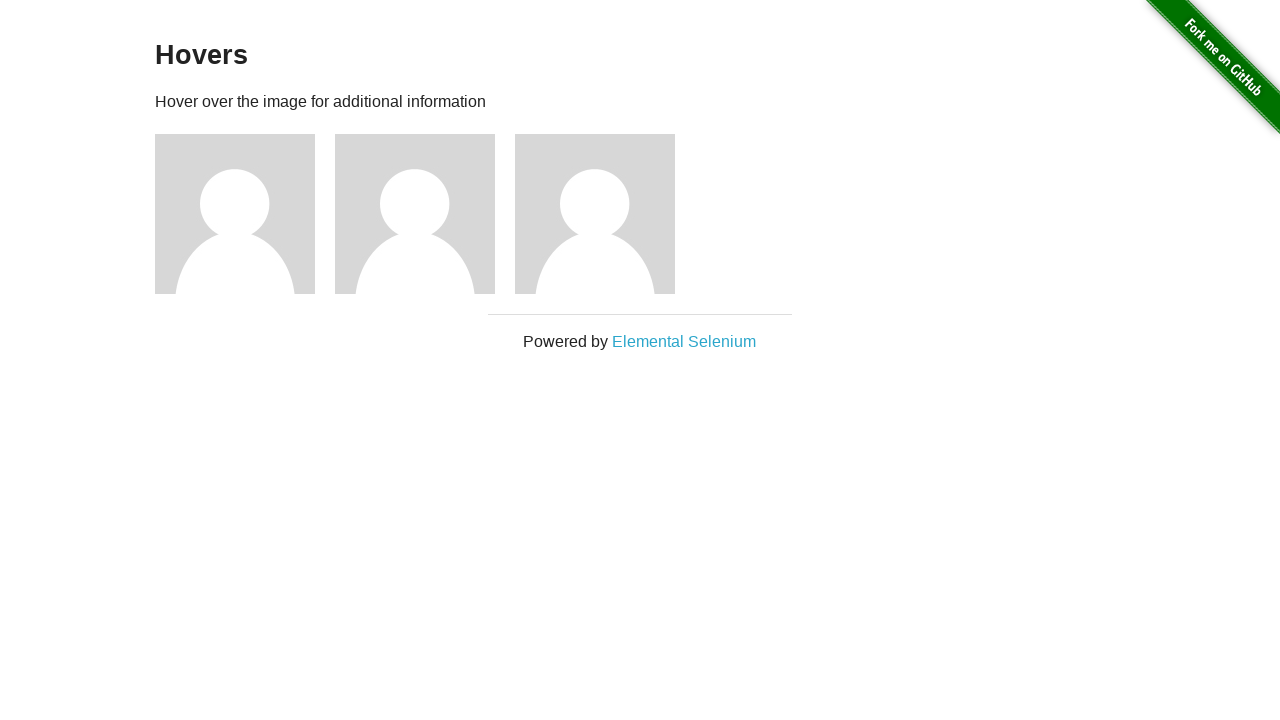

Hovered mouse over figure image at (235, 214) on .figure >> nth=0 >> img
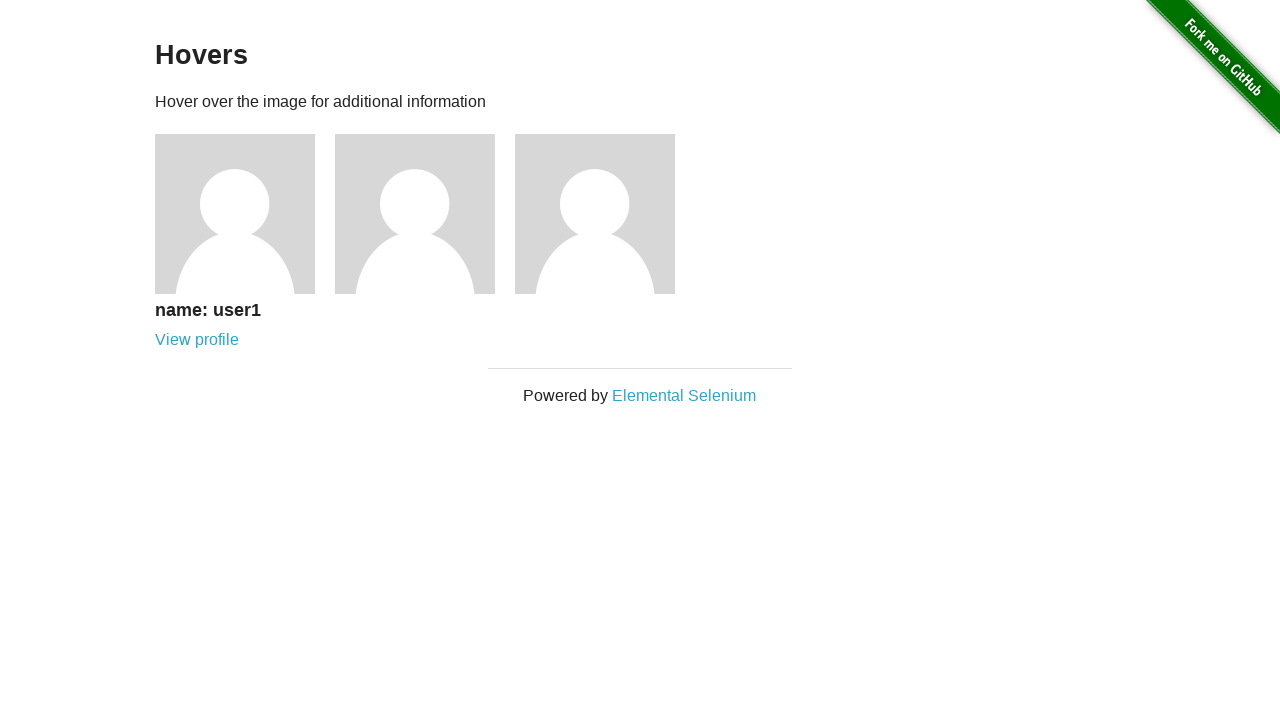

Checked visibility after hover: username visible=True, profile link visible=True
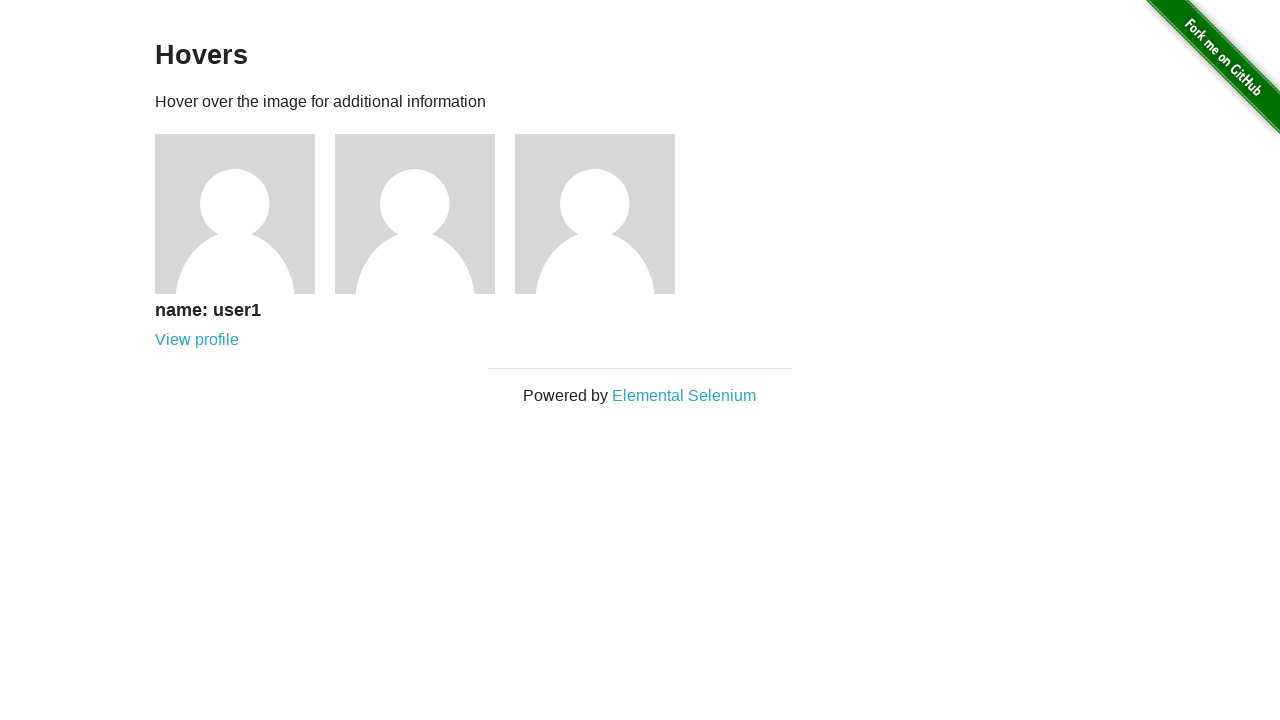

Waited 1 second for hover effects to complete
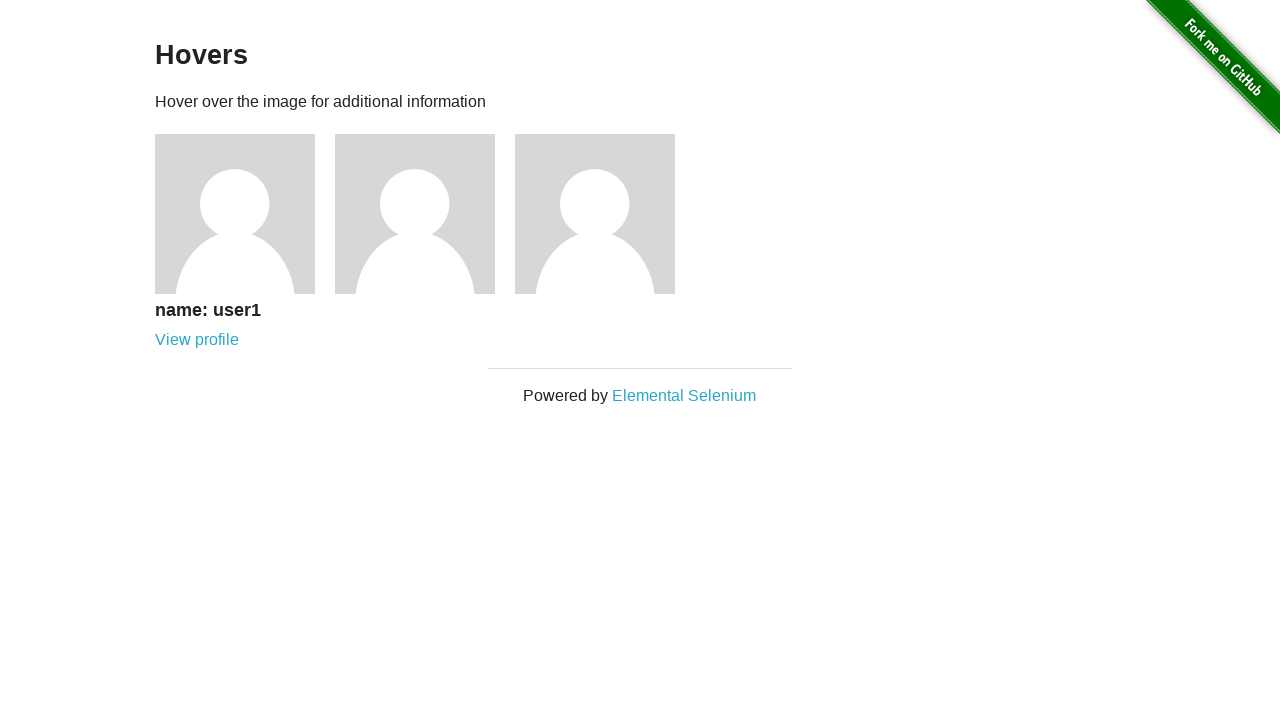

Located image, username, and profile link elements within a figure
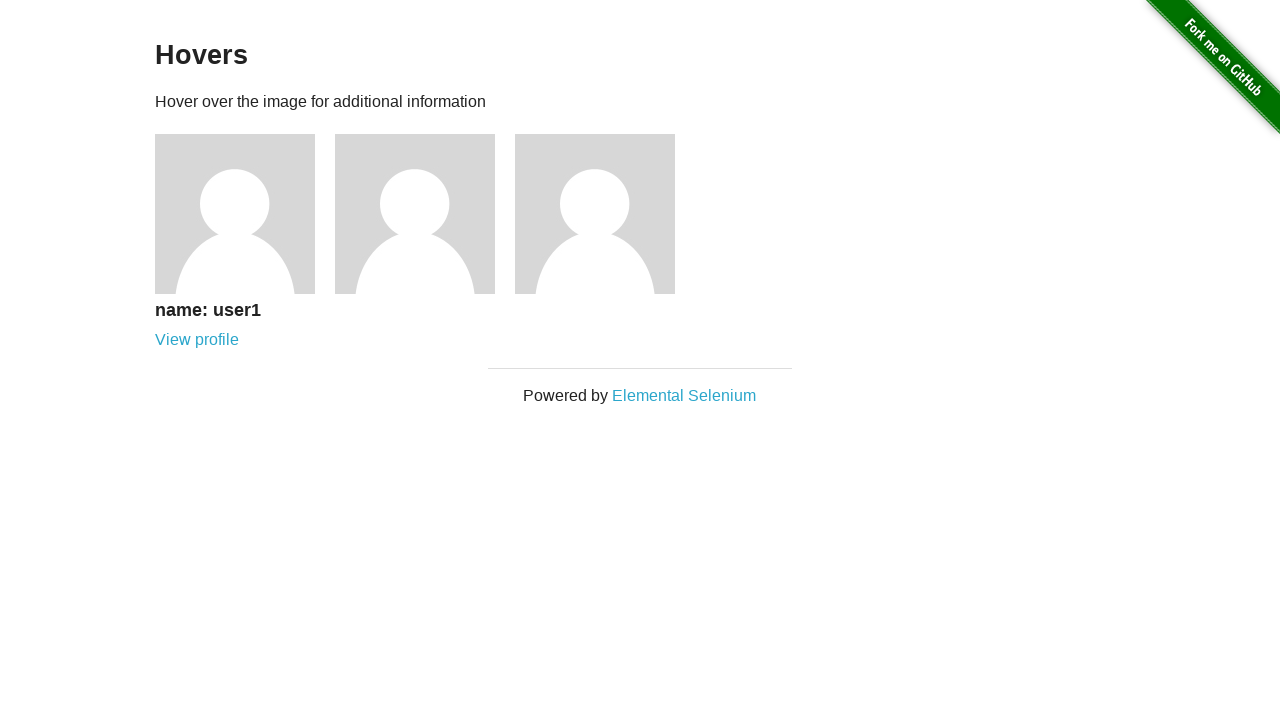

Checked initial visibility: username visible=False, profile link visible=False
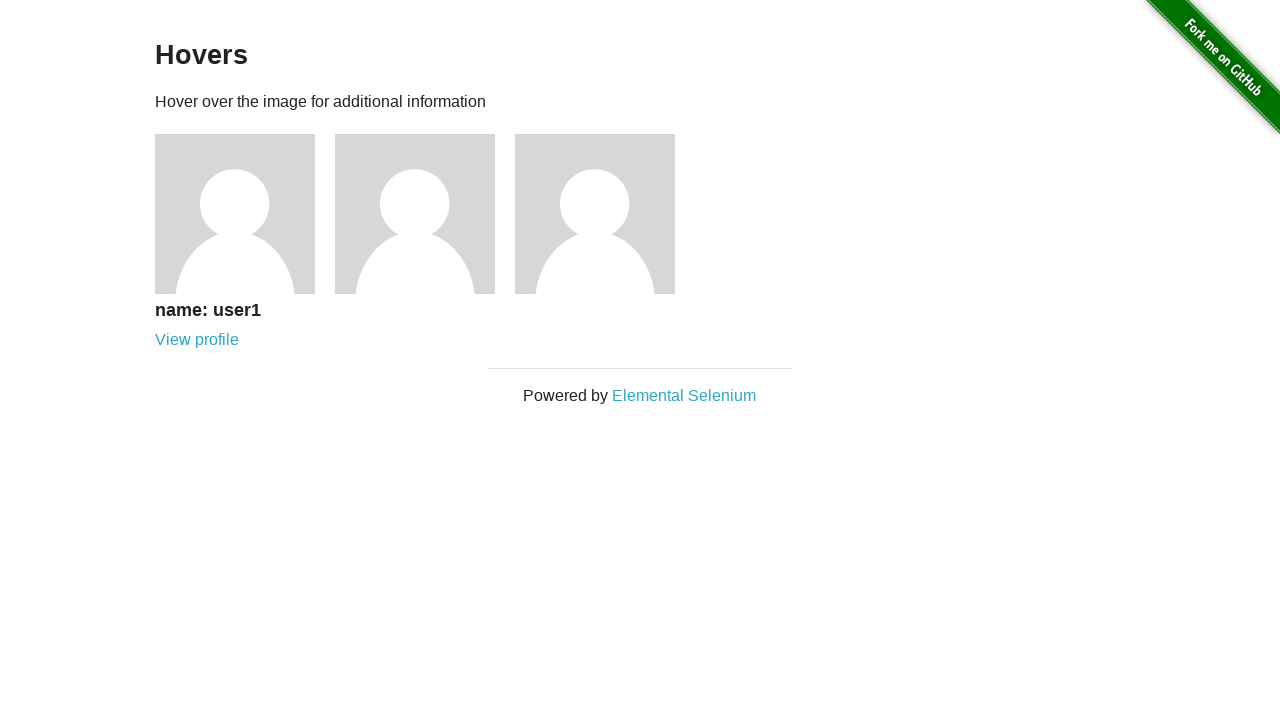

Hovered mouse over figure image at (415, 214) on .figure >> nth=1 >> img
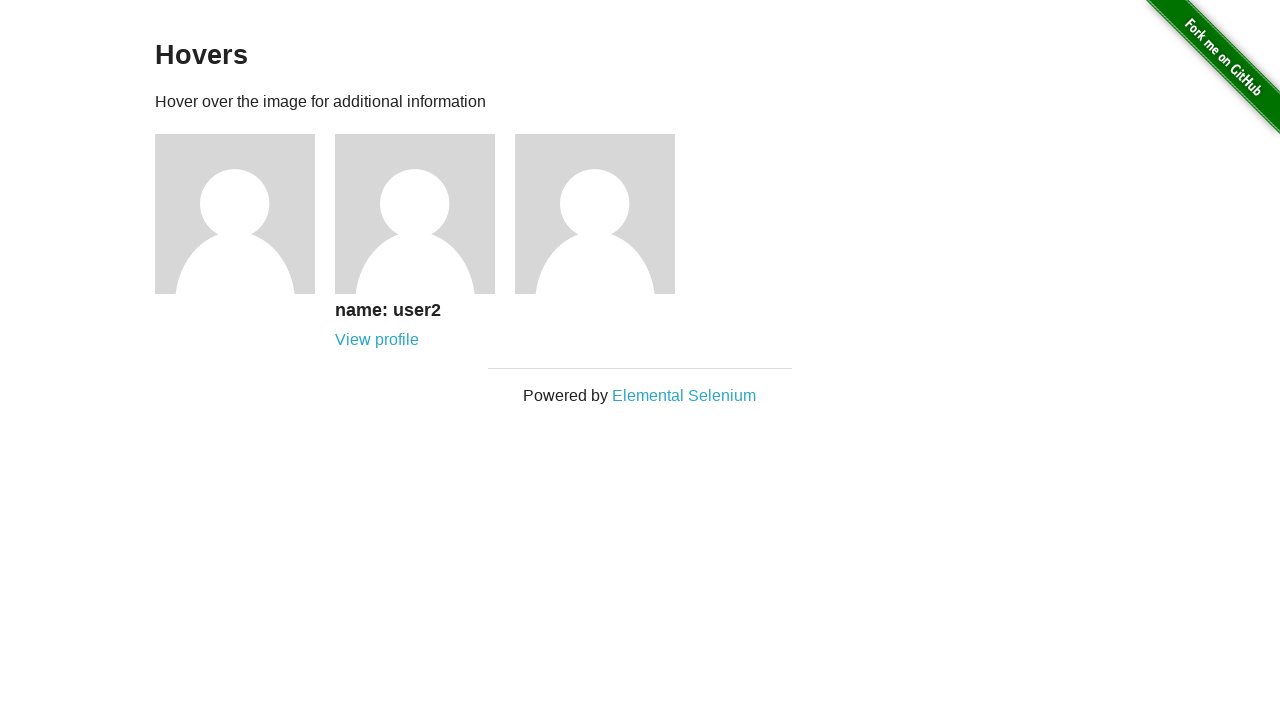

Checked visibility after hover: username visible=True, profile link visible=True
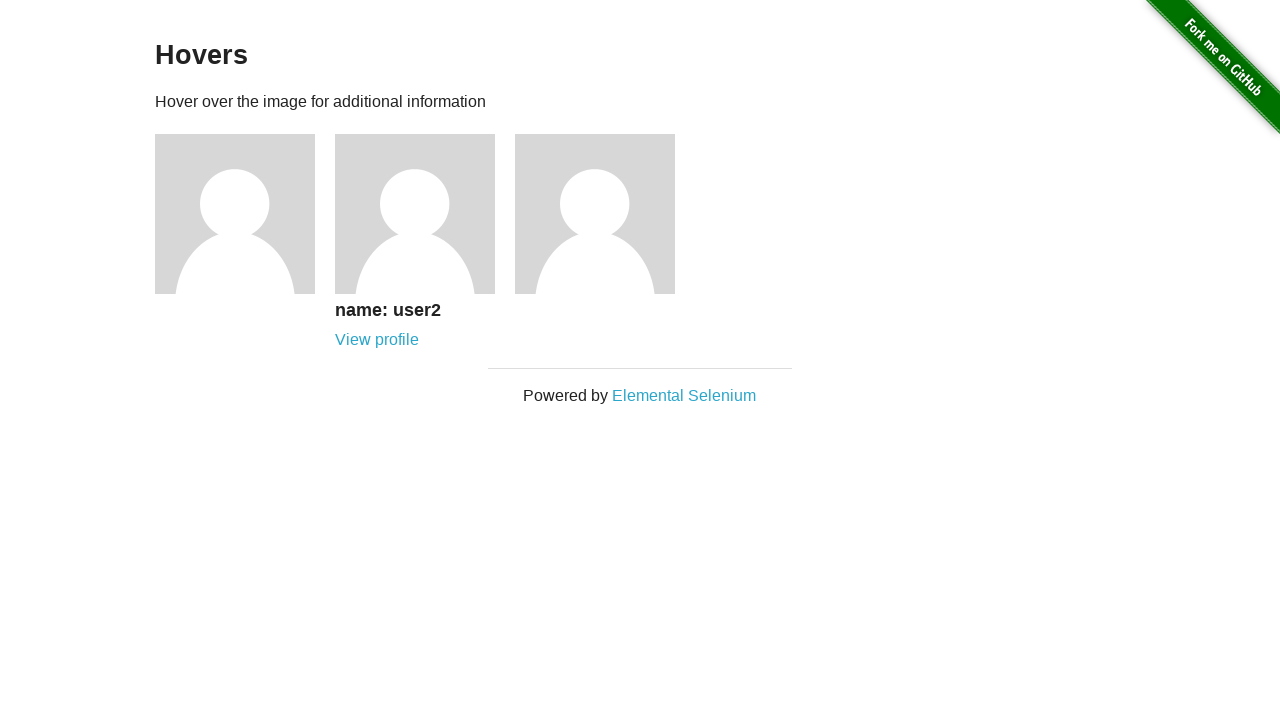

Waited 1 second for hover effects to complete
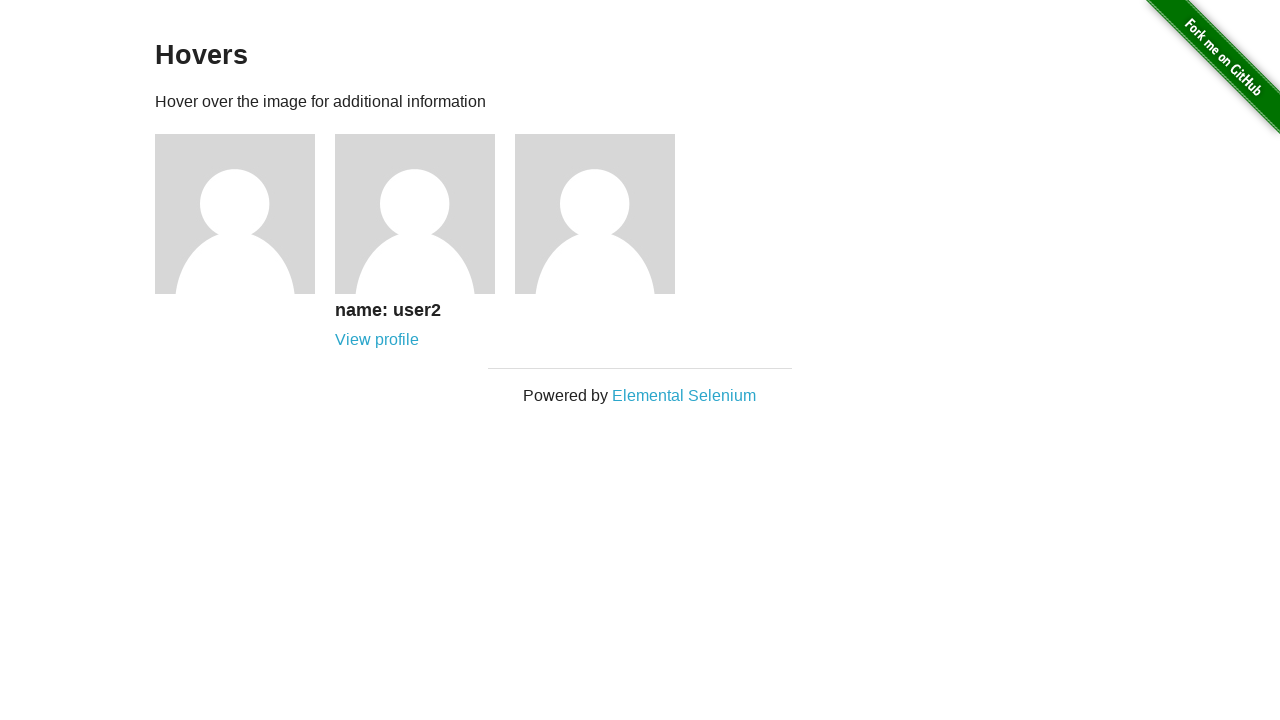

Located image, username, and profile link elements within a figure
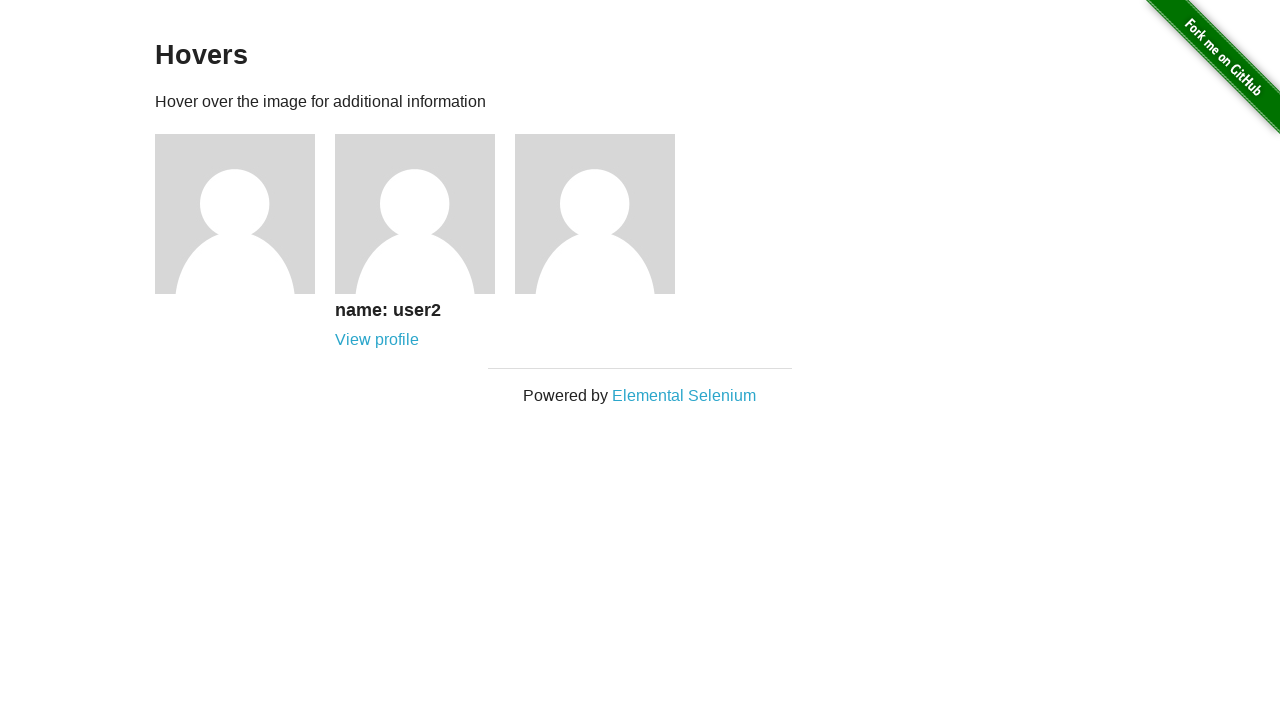

Checked initial visibility: username visible=False, profile link visible=False
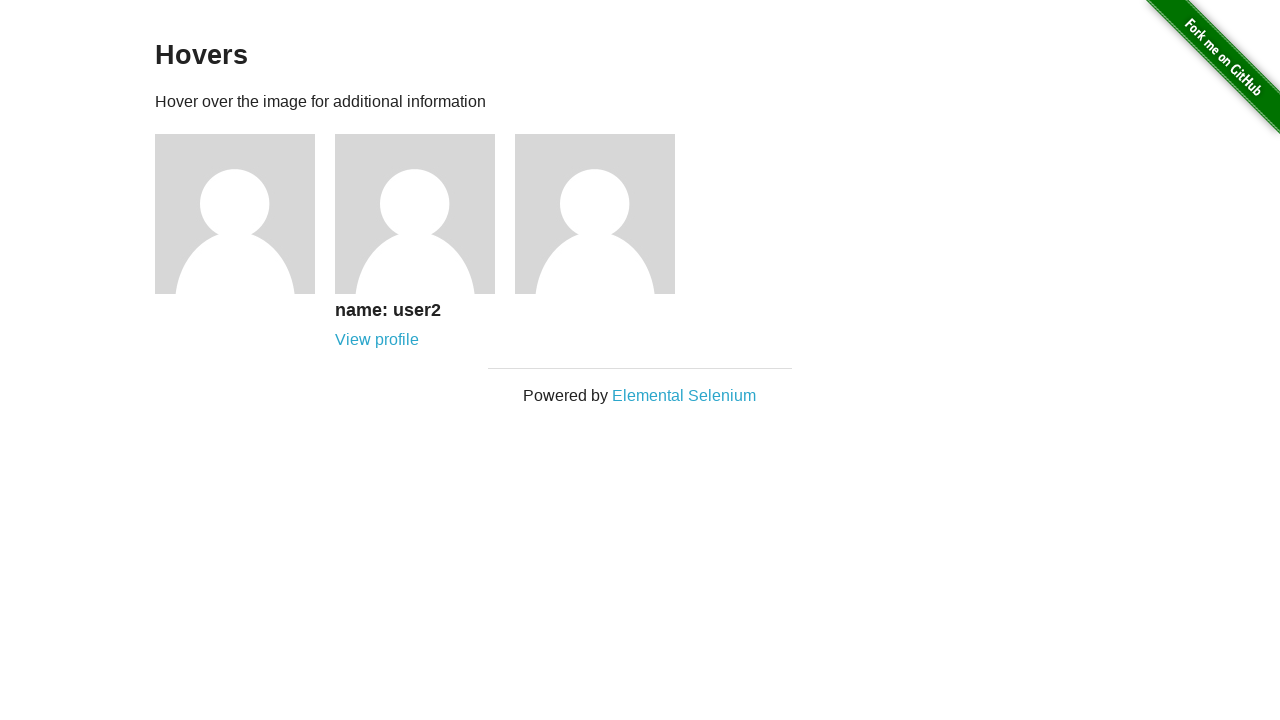

Hovered mouse over figure image at (595, 214) on .figure >> nth=2 >> img
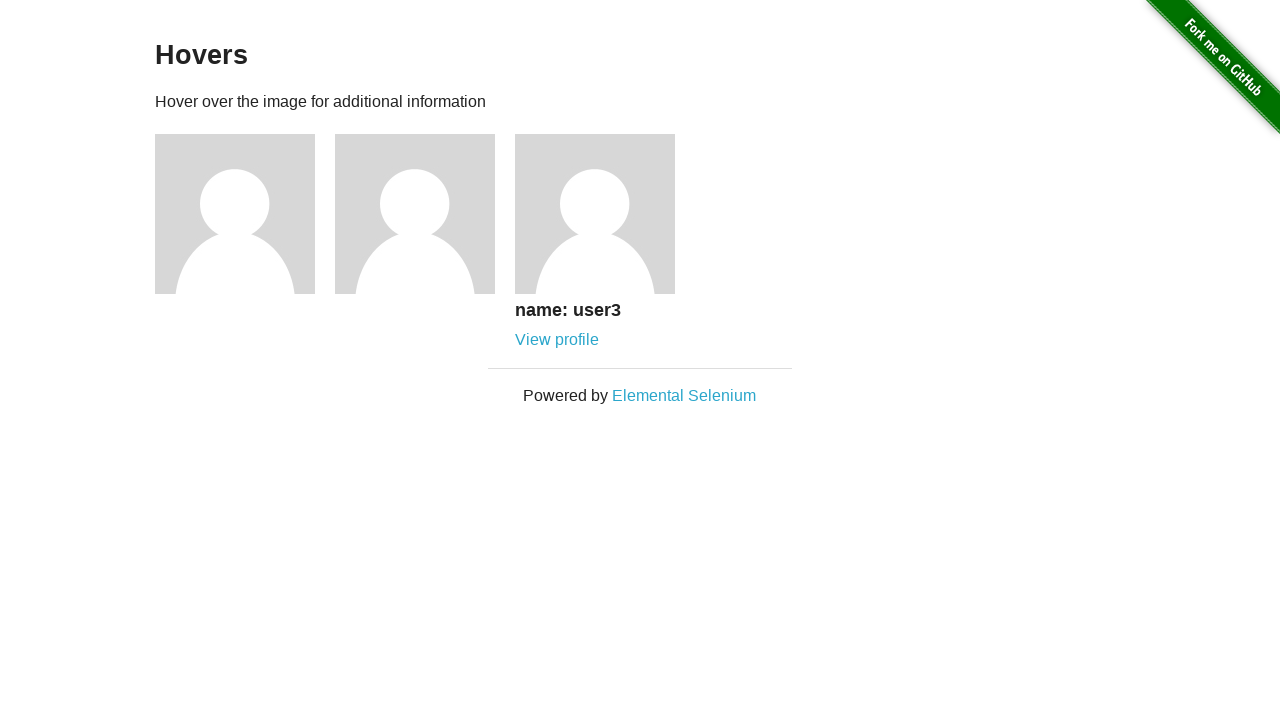

Checked visibility after hover: username visible=True, profile link visible=True
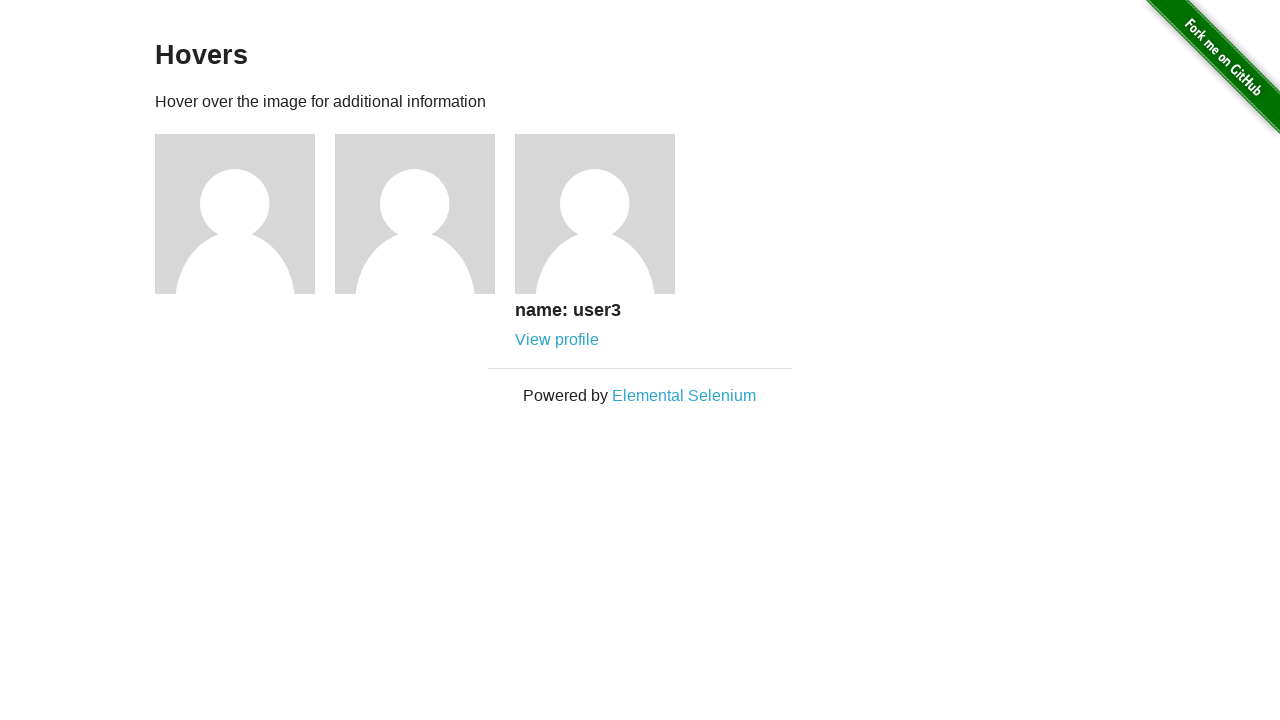

Waited 1 second for hover effects to complete
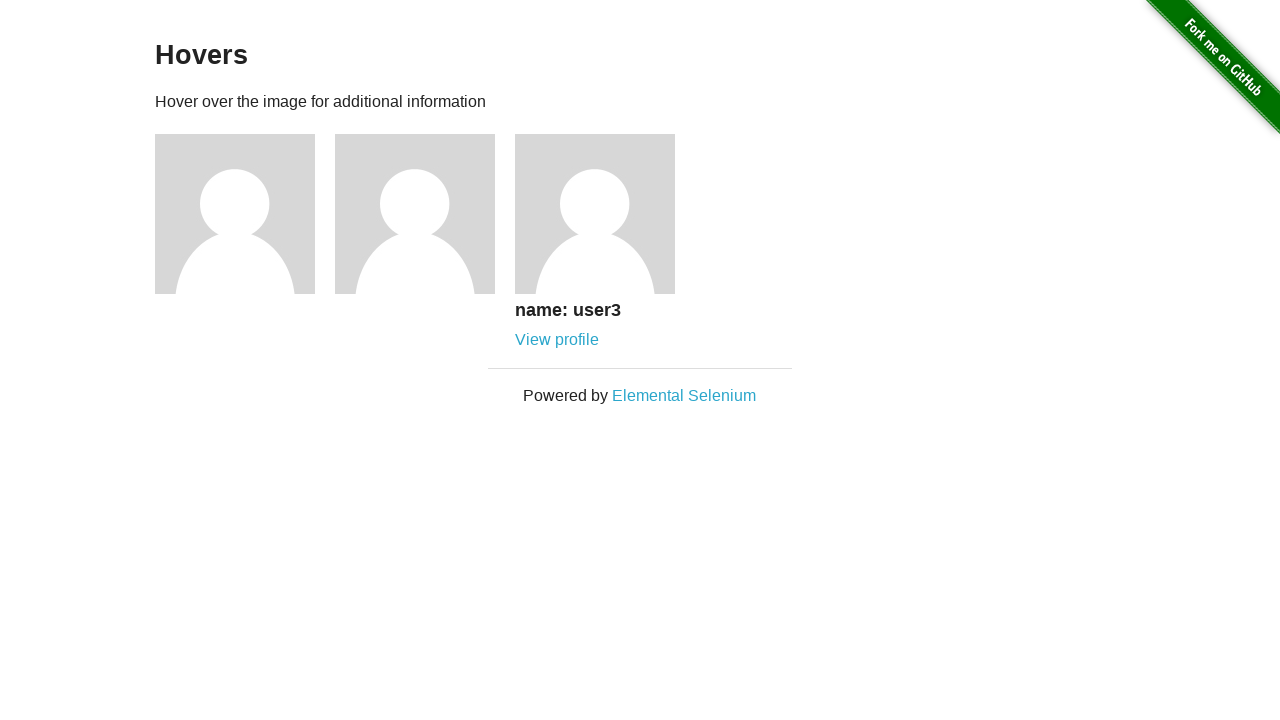

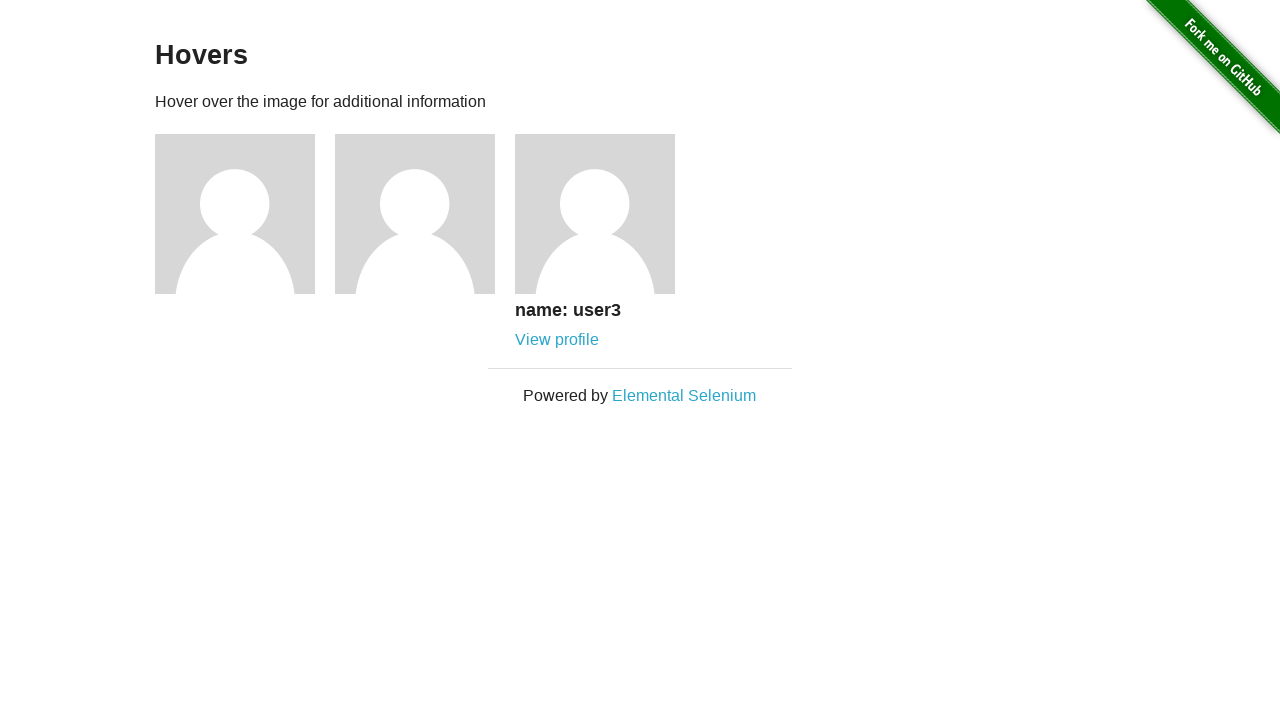